Tests navigation menu dropdowns by hovering over different menu items (News, Courses, and Application) and verifying that their respective dropdown menus appear

Starting URL: https://itbootcamp.rs/

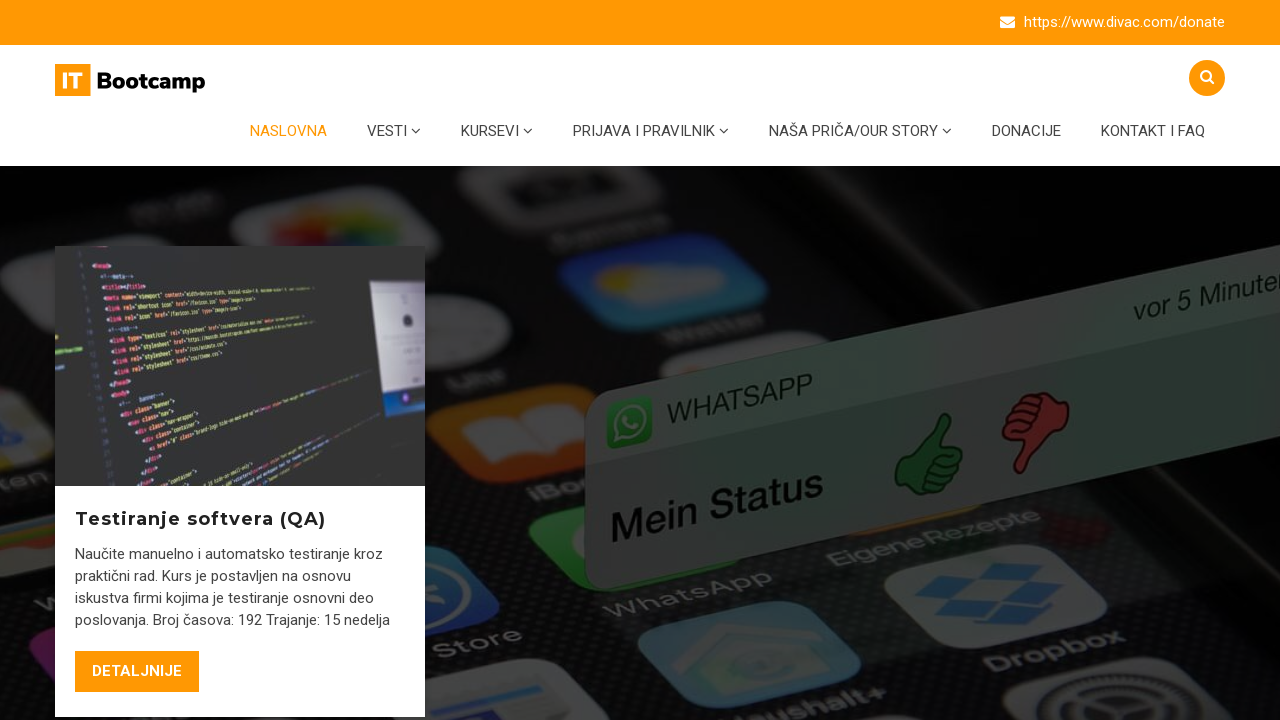

Hovered over News menu item at (394, 131) on #menu-item-6408
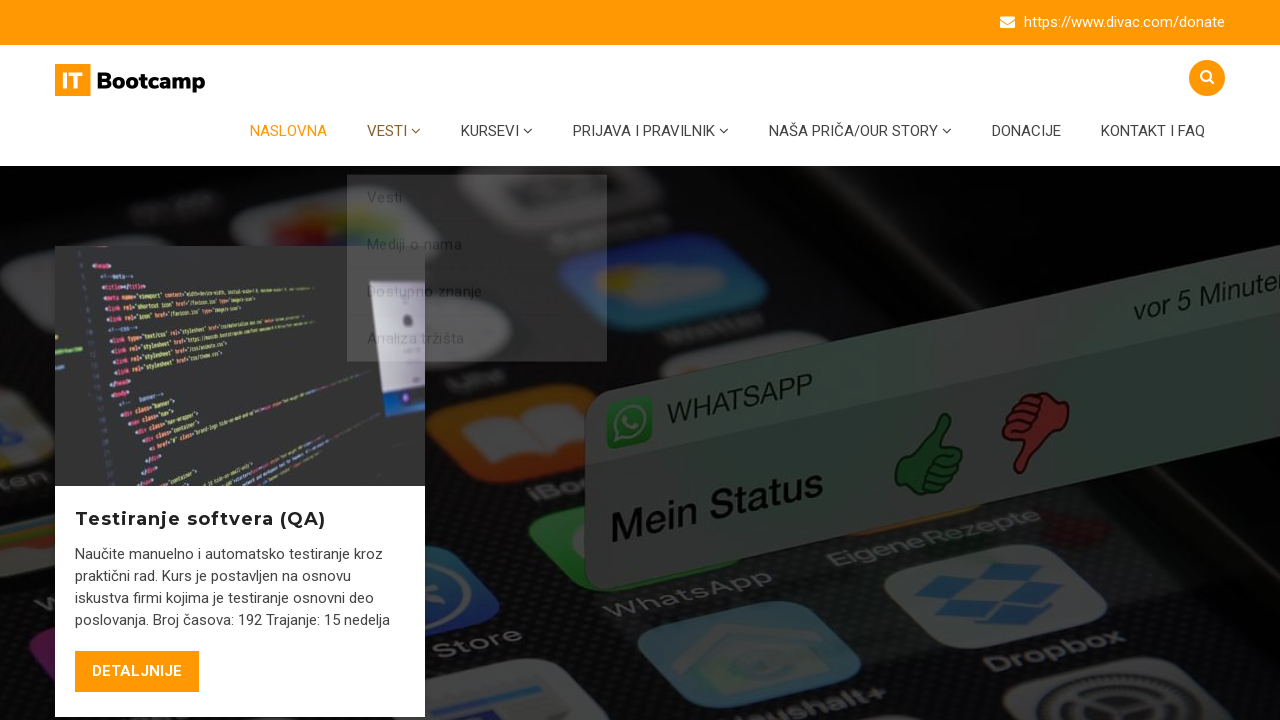

News dropdown menu appeared
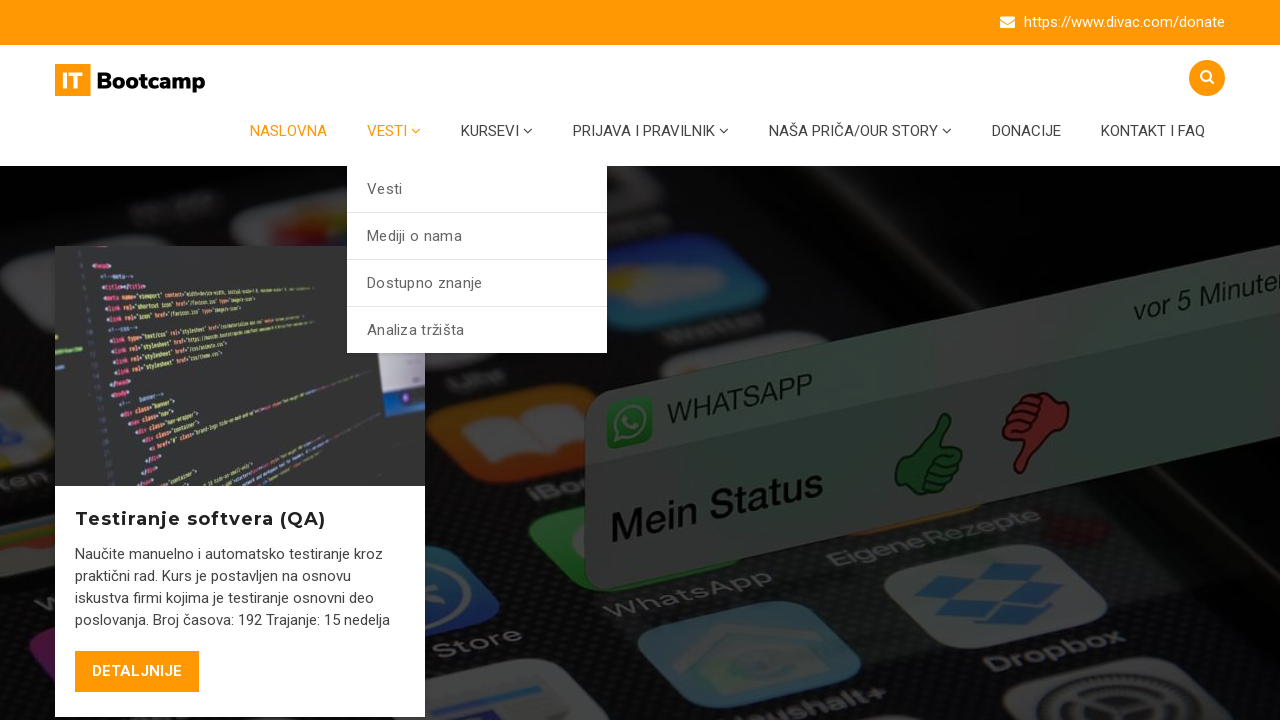

Hovered over Courses menu item at (497, 131) on #menu-item-5362
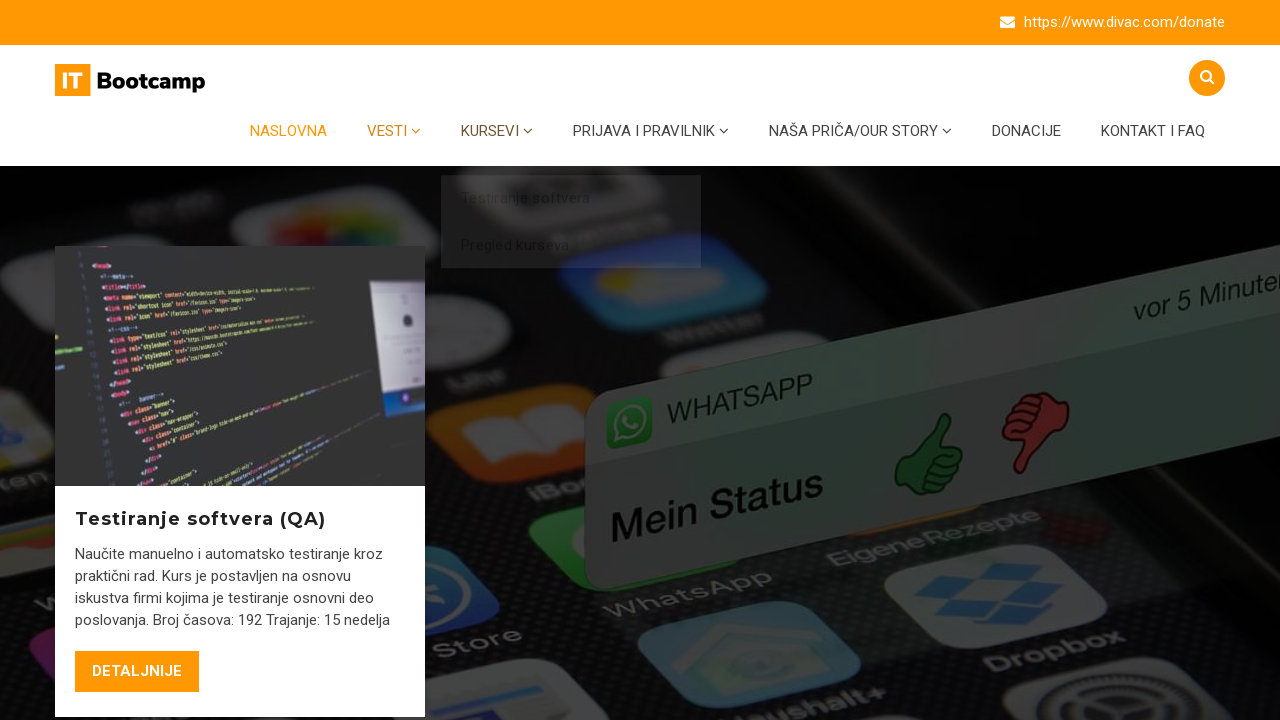

Courses dropdown menu appeared
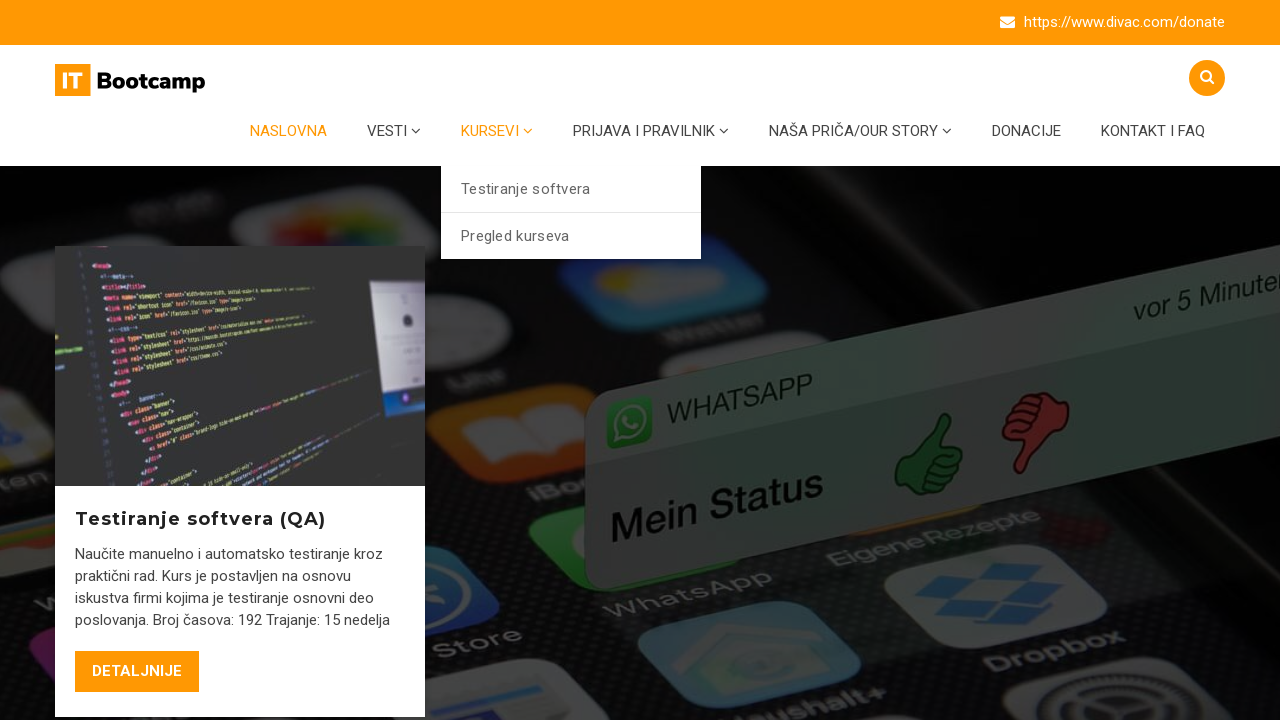

Hovered over Application menu item at (651, 131) on #menu-item-5453
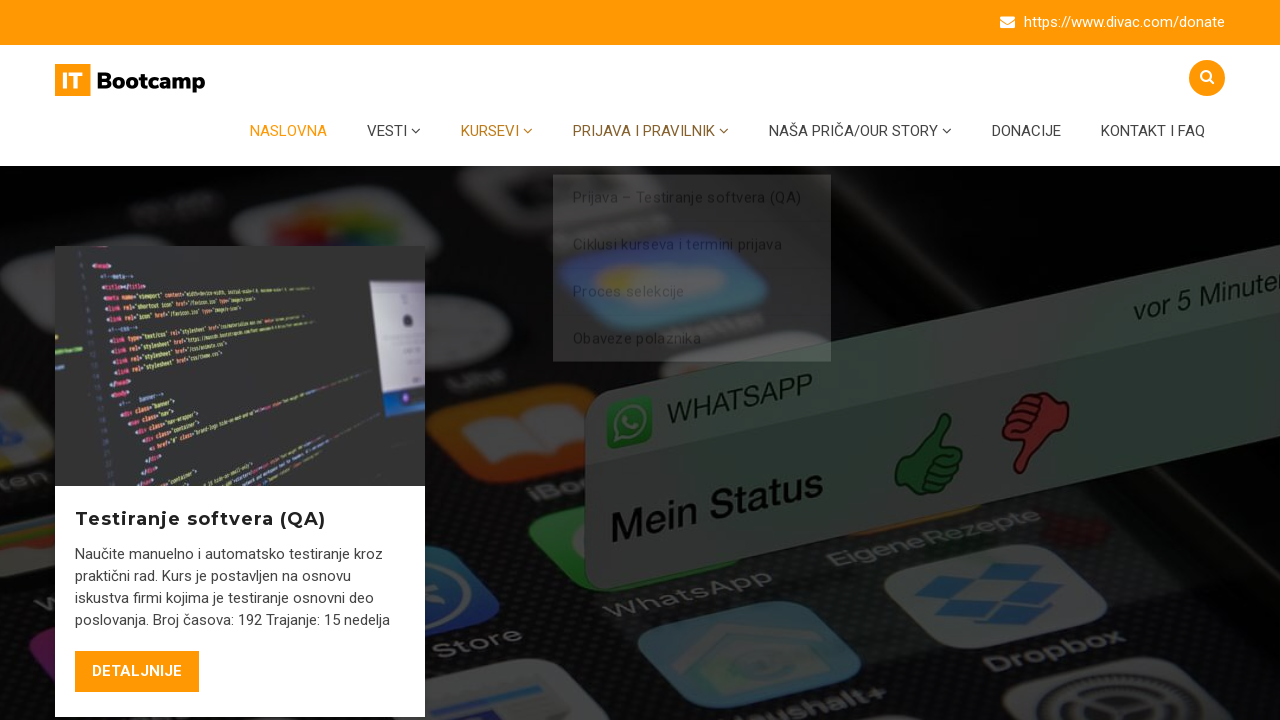

Application dropdown menu appeared
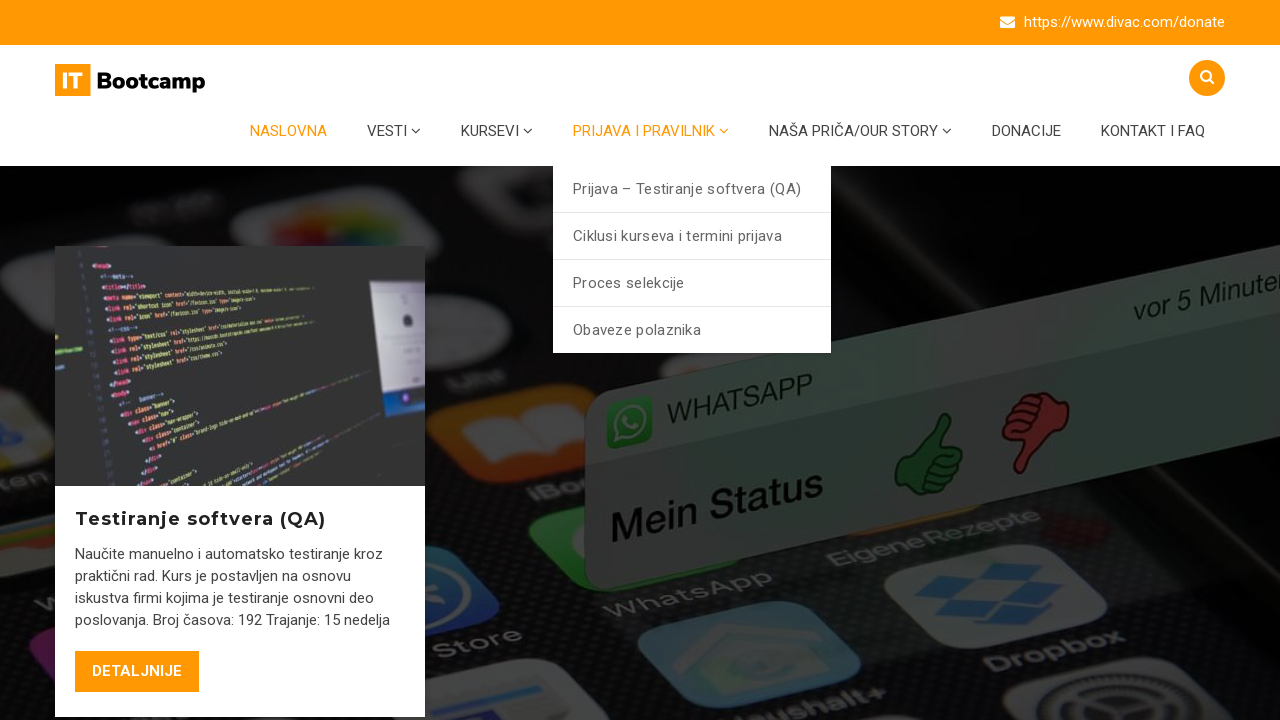

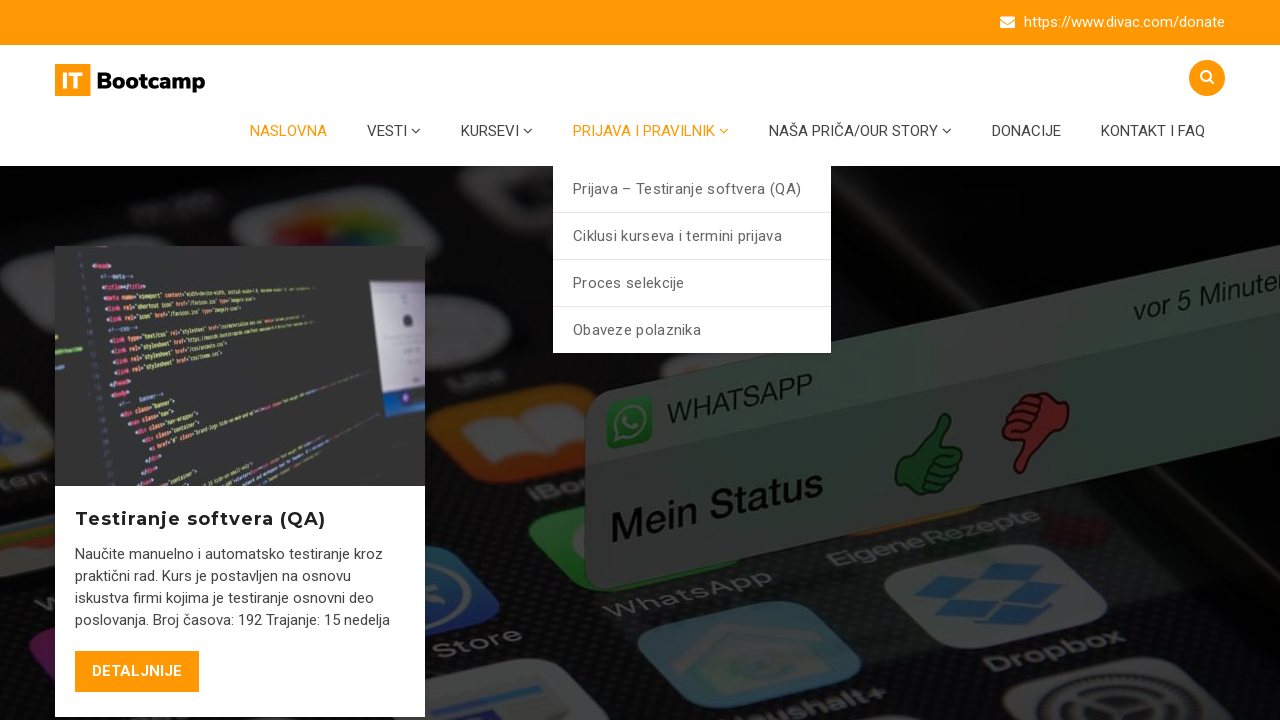